Tests traditional Selenium locator types (name, xpath, id, linkText, partialLinkText, class, CSS, tag) by verifying elements are visible on Selenium's test pages

Starting URL: https://www.selenium.dev/selenium/web/inputs.html

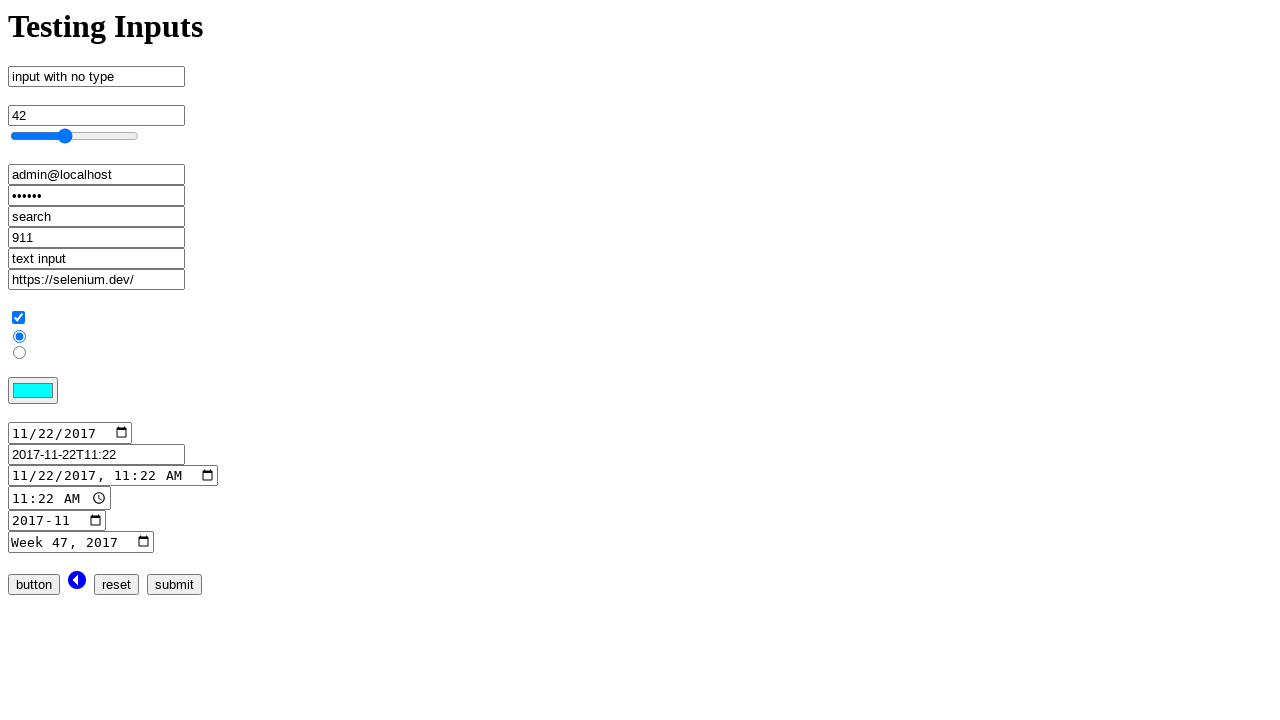

Waited for input element with name='no_type' to be present
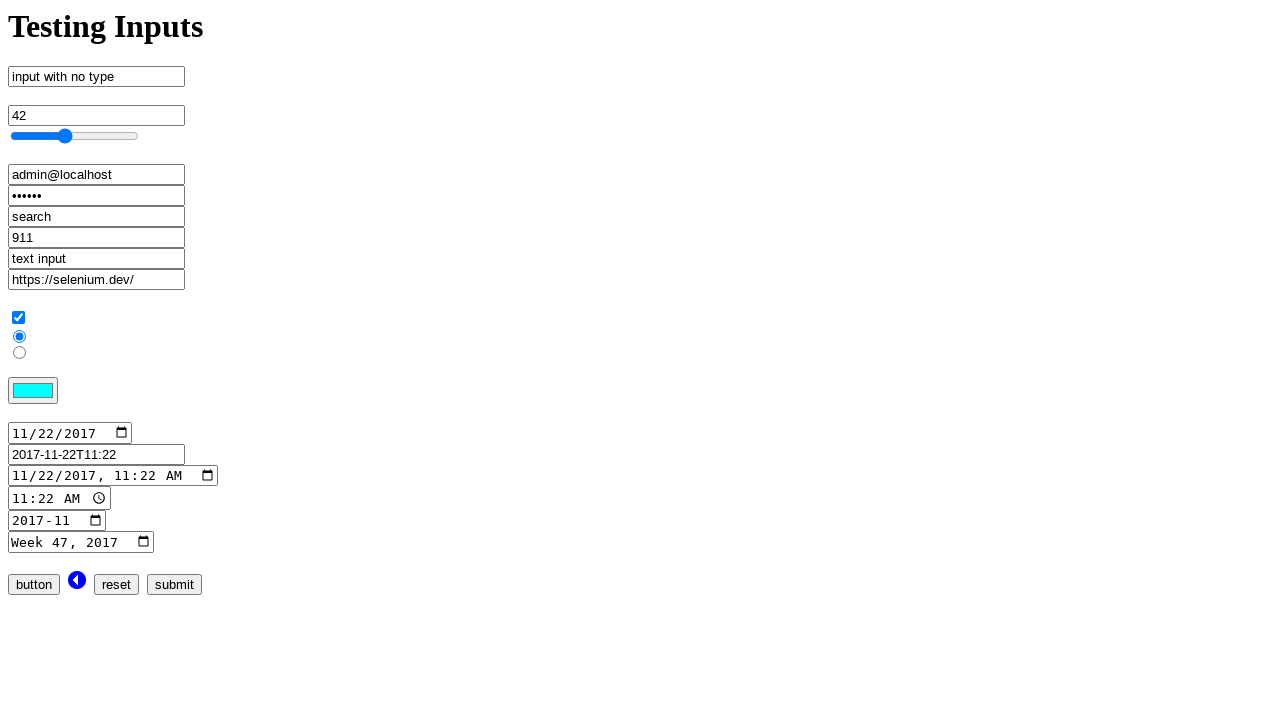

Verified input element with name locator is visible
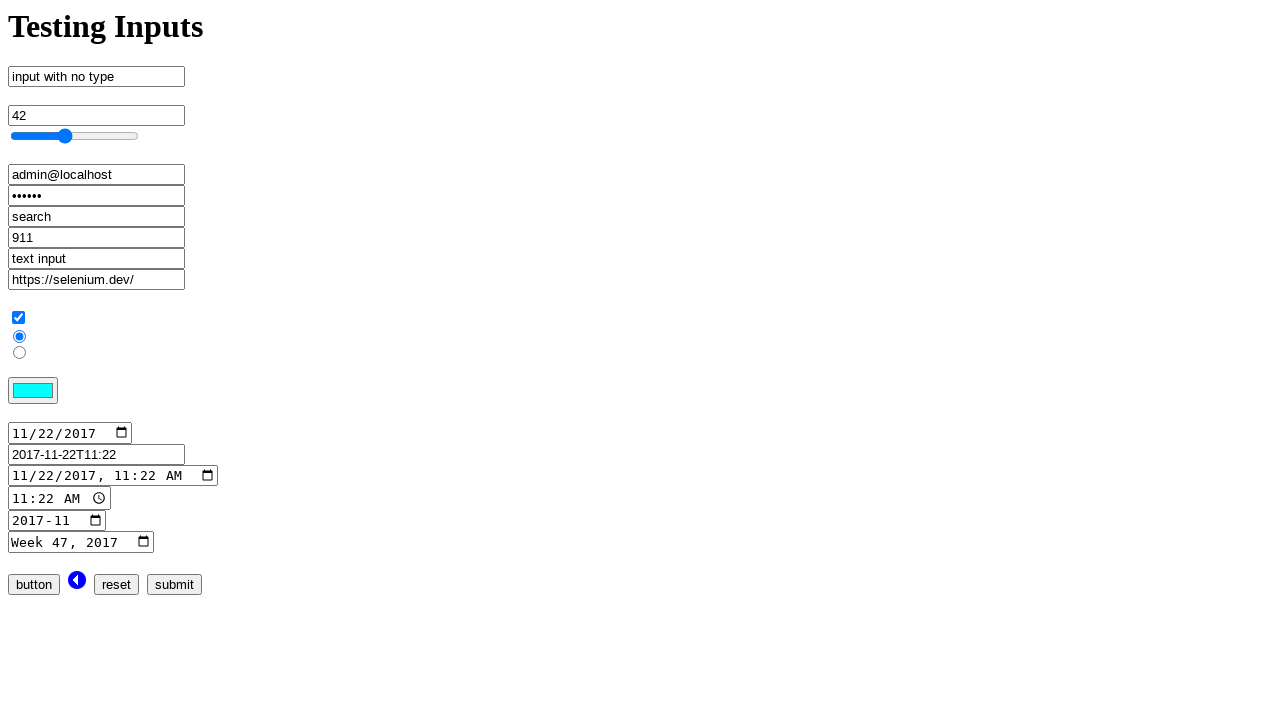

Verified checkbox element with XPath locator is visible
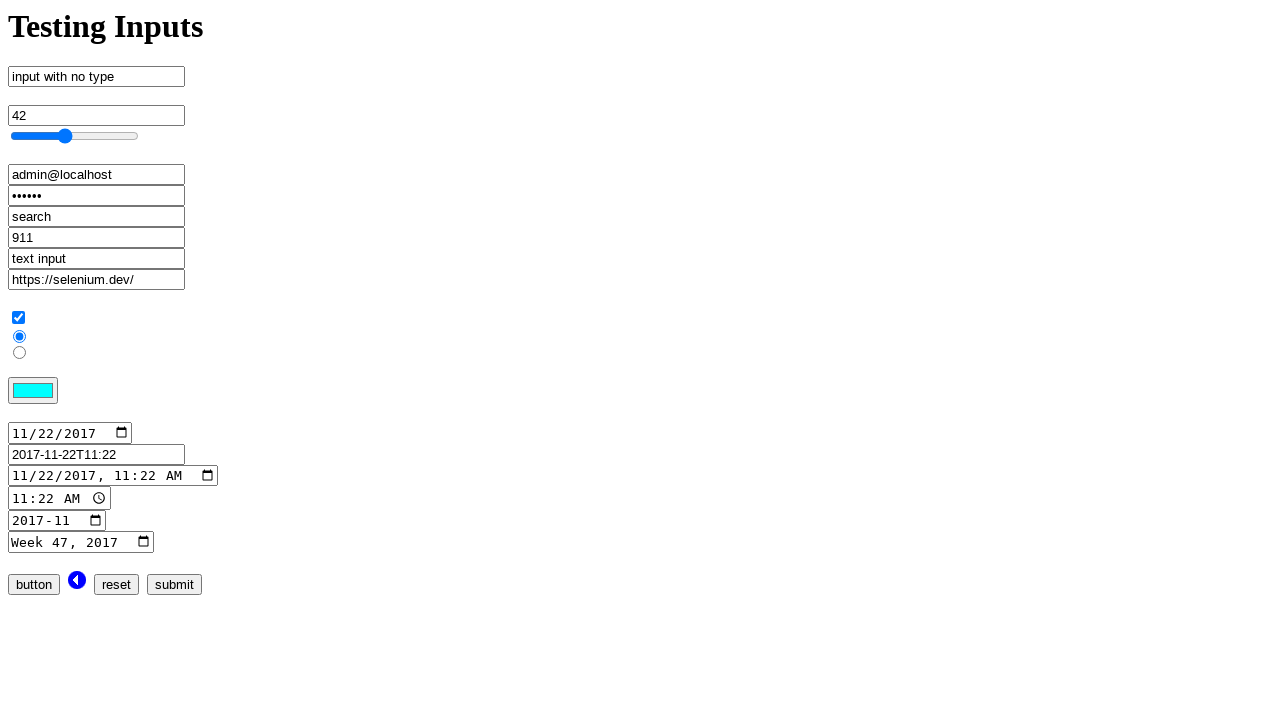

Navigated to mouse interaction test page
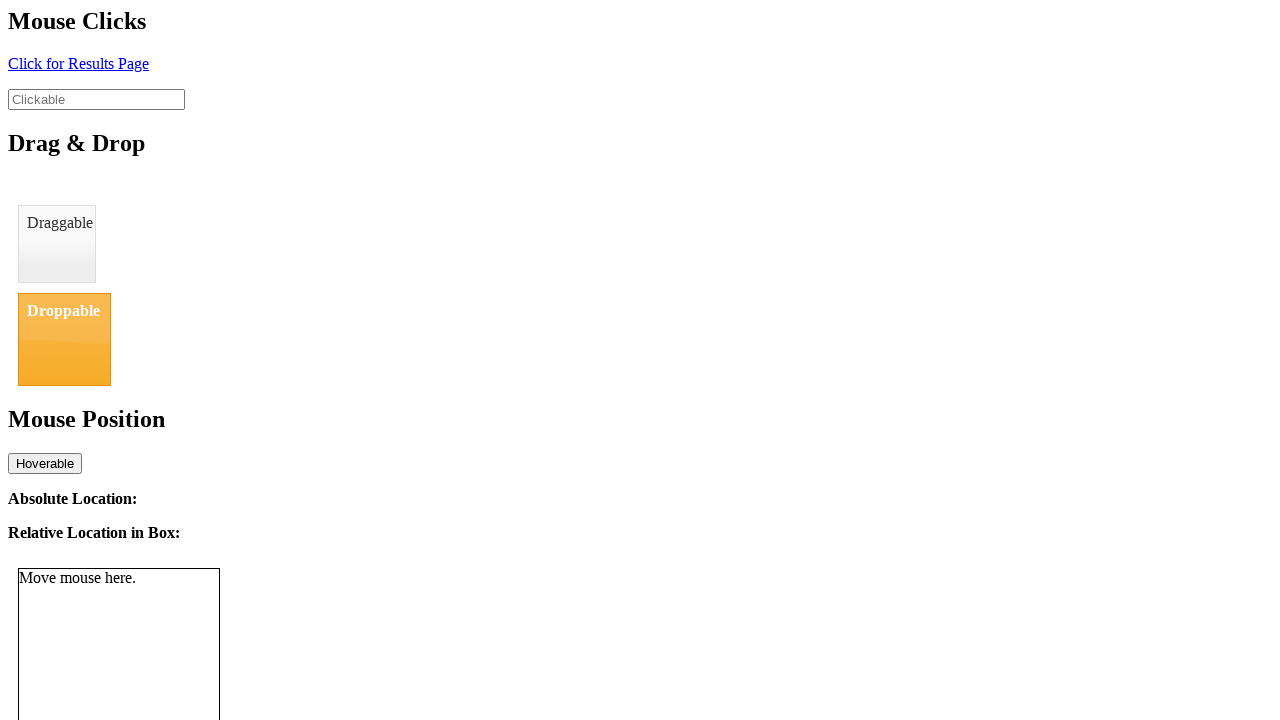

Verified element with id='click' is visible
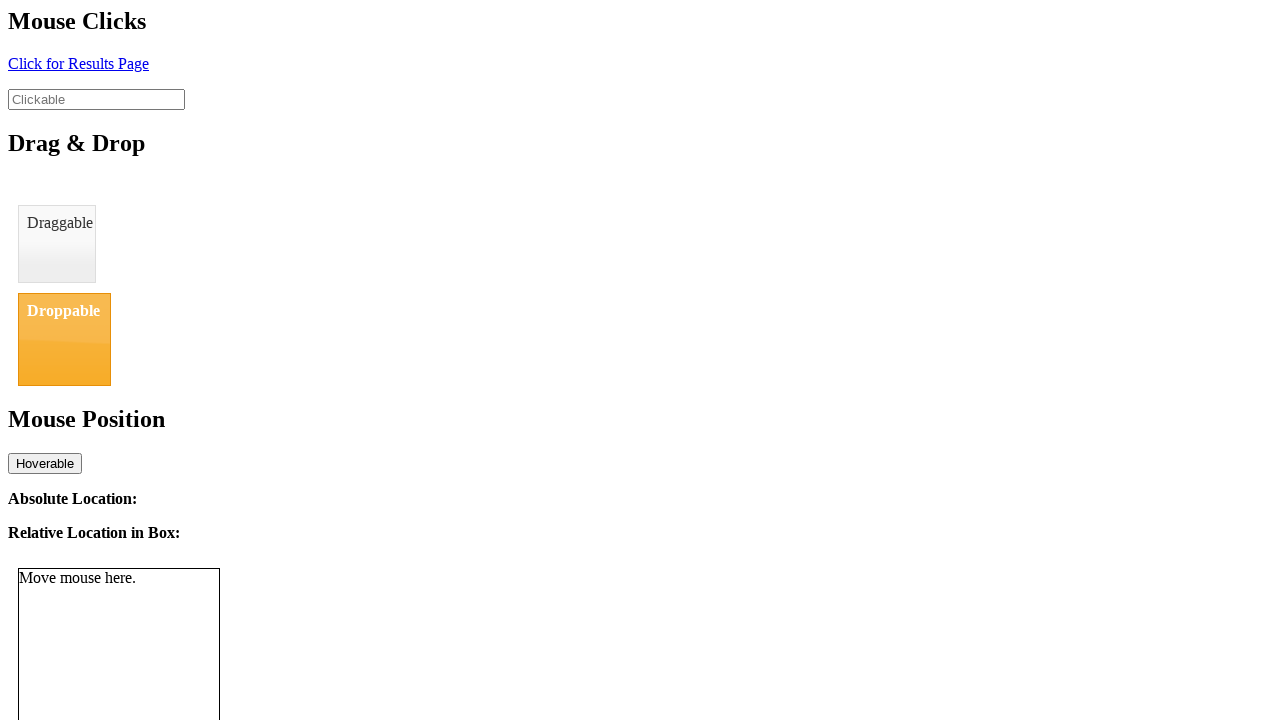

Verified link with exact text 'Click for Results Page' is visible
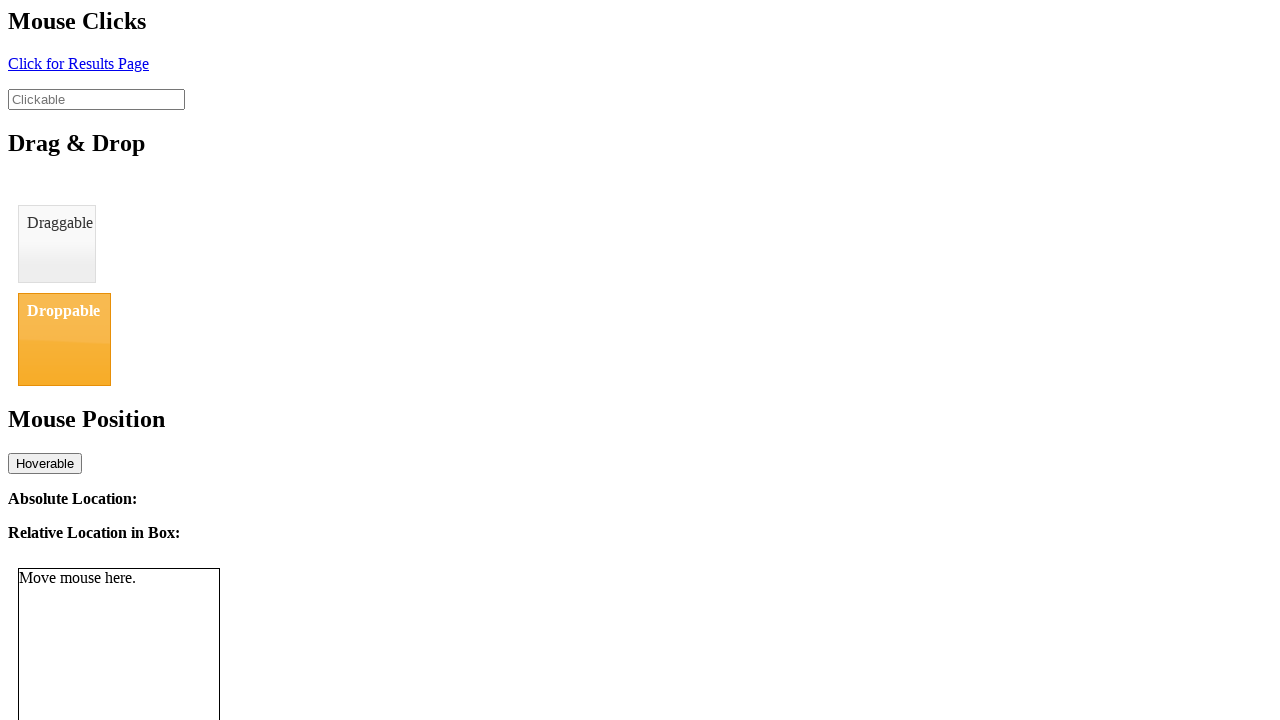

Verified first link with partial text 'Click for Result' is visible
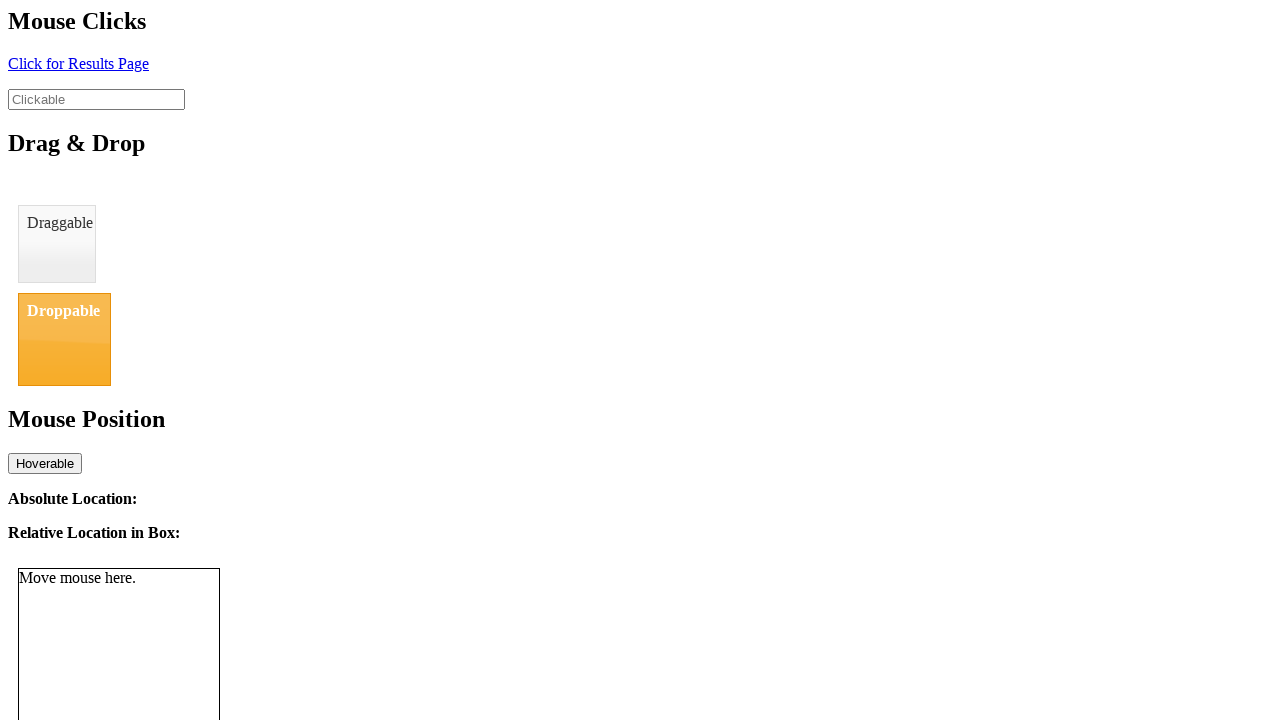

Verified element with class 'ui-droppable' is visible
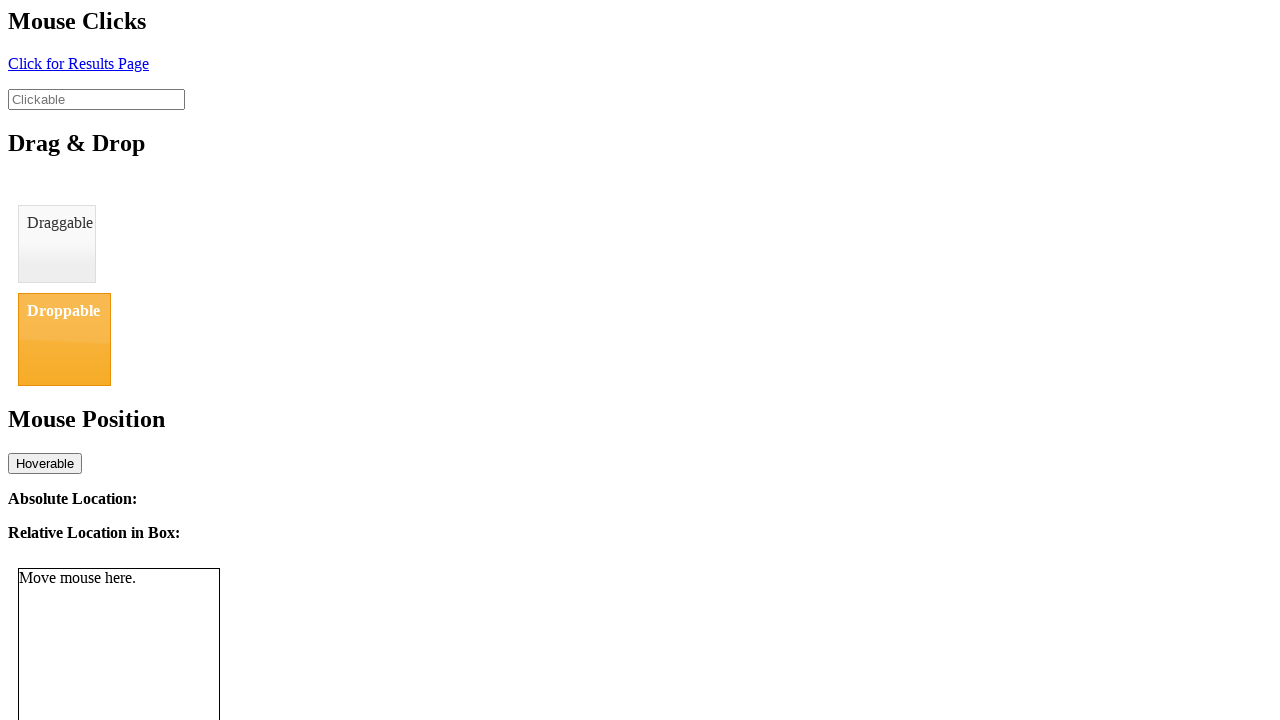

Verified element with combined CSS classes 'ui-widget-header' and 'ui-droppable' is visible
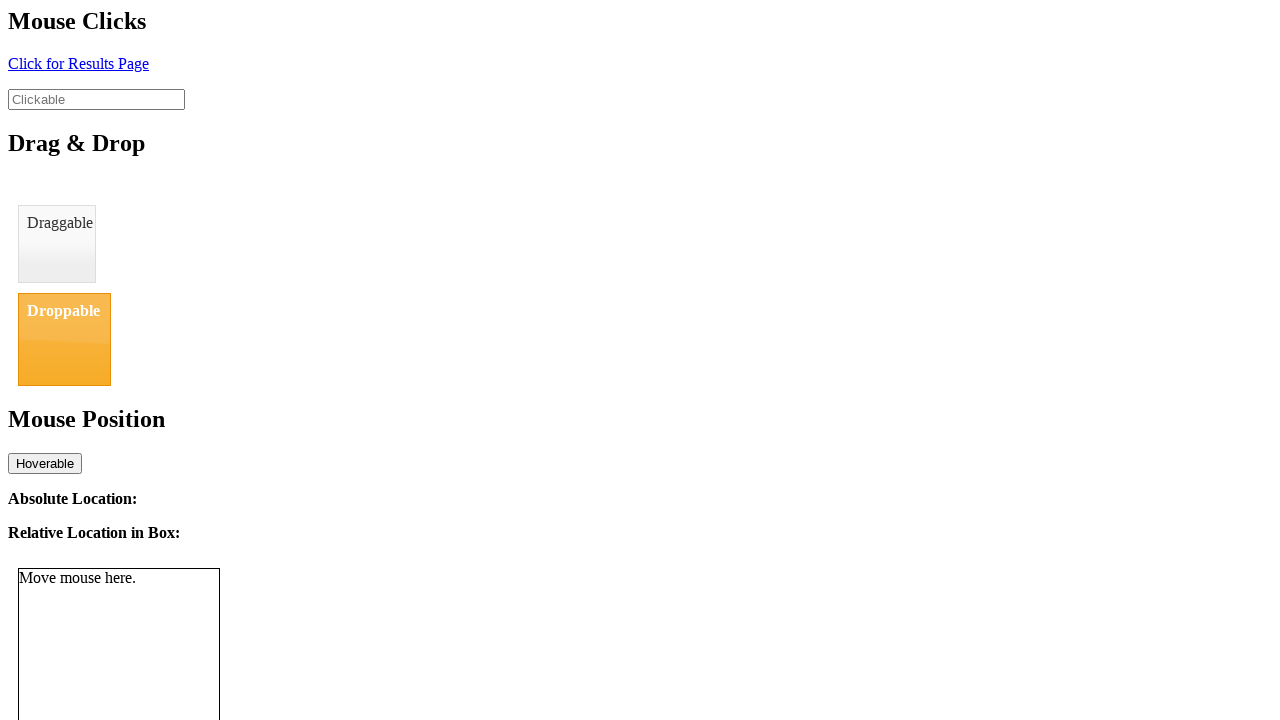

Verified first anchor tag element is visible
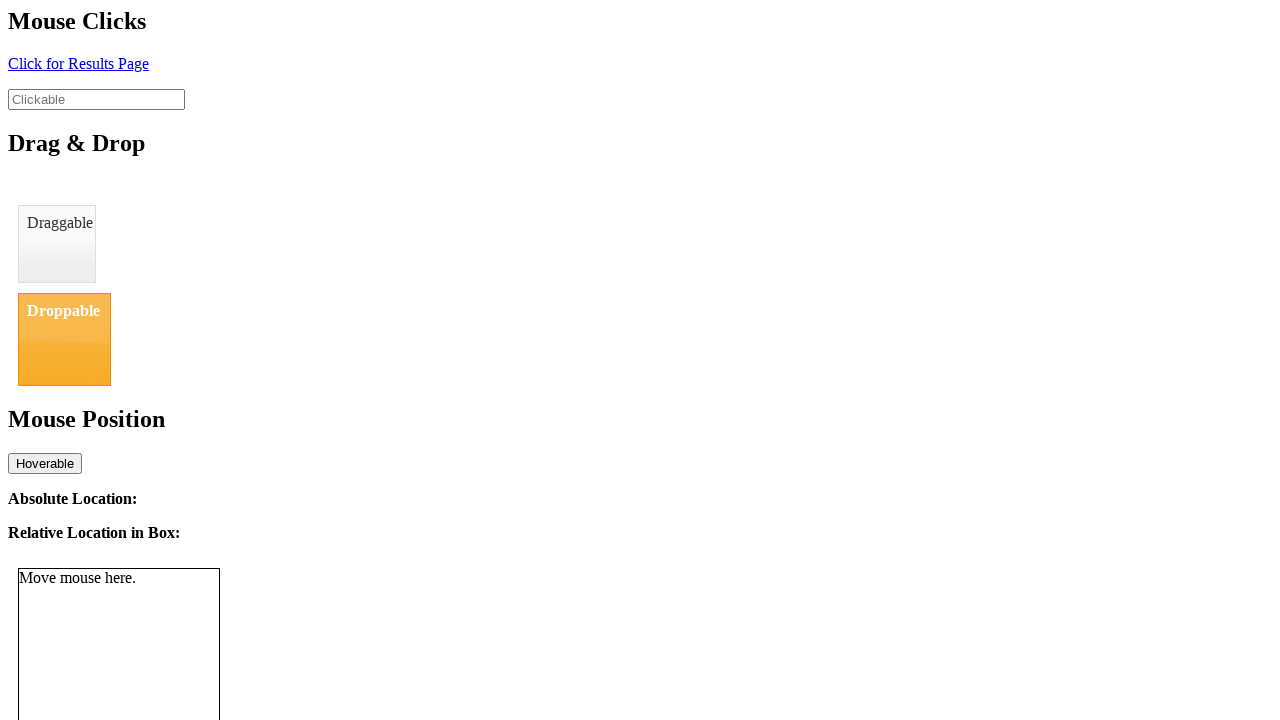

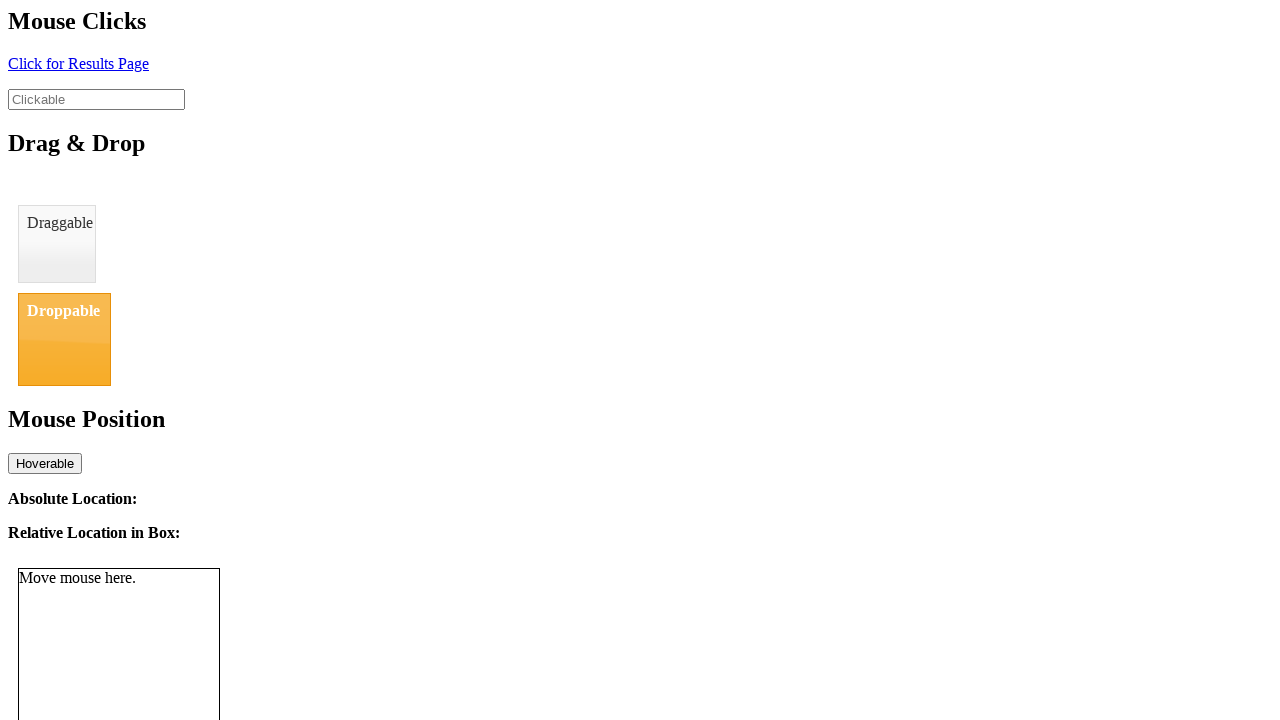